Tests enable/disable button functionality by clicking buttons to toggle an input field's enabled state and then entering text when enabled

Starting URL: https://www.letskodeit.com/practice

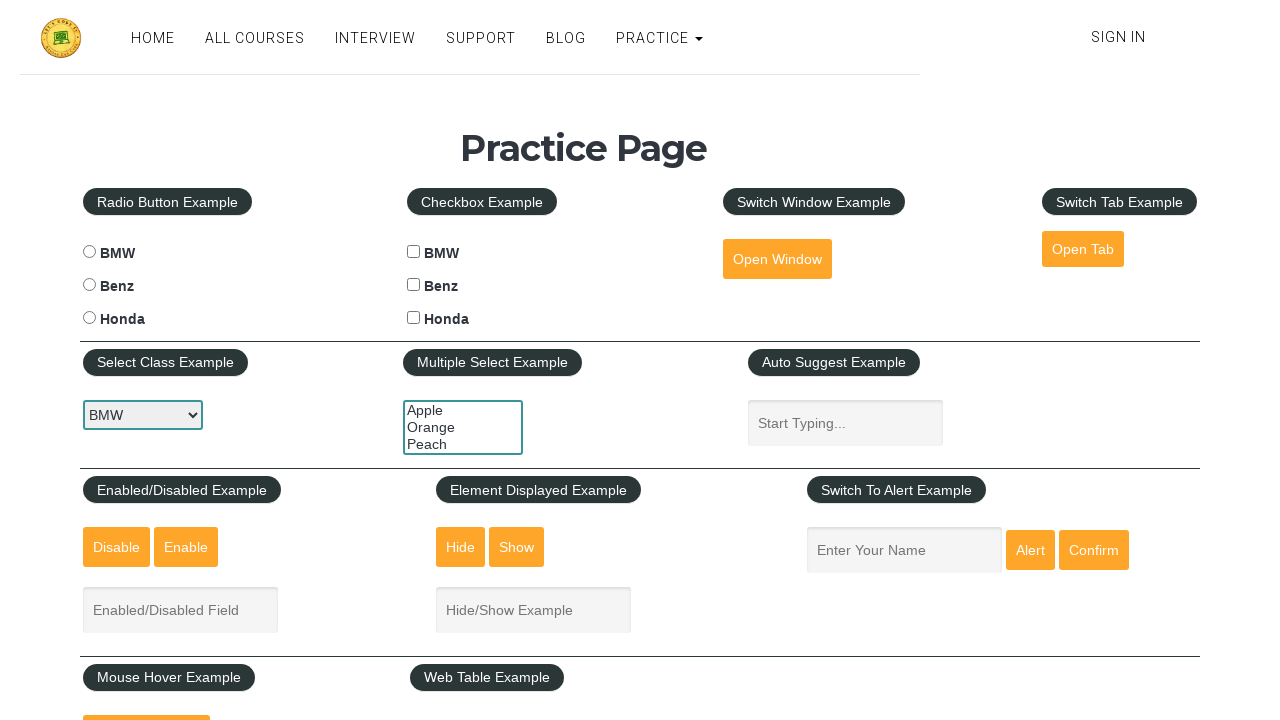

Clicked the disable button at (116, 547) on #disabled-button
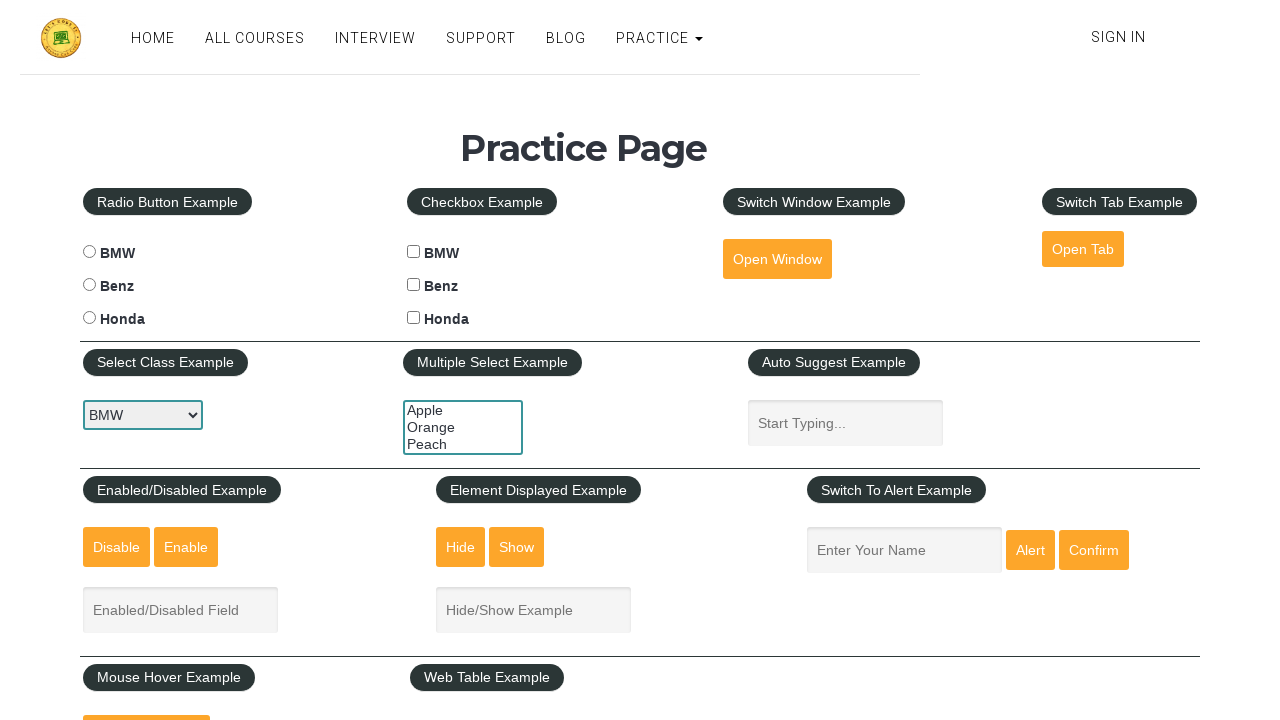

Verified that the input field is now disabled
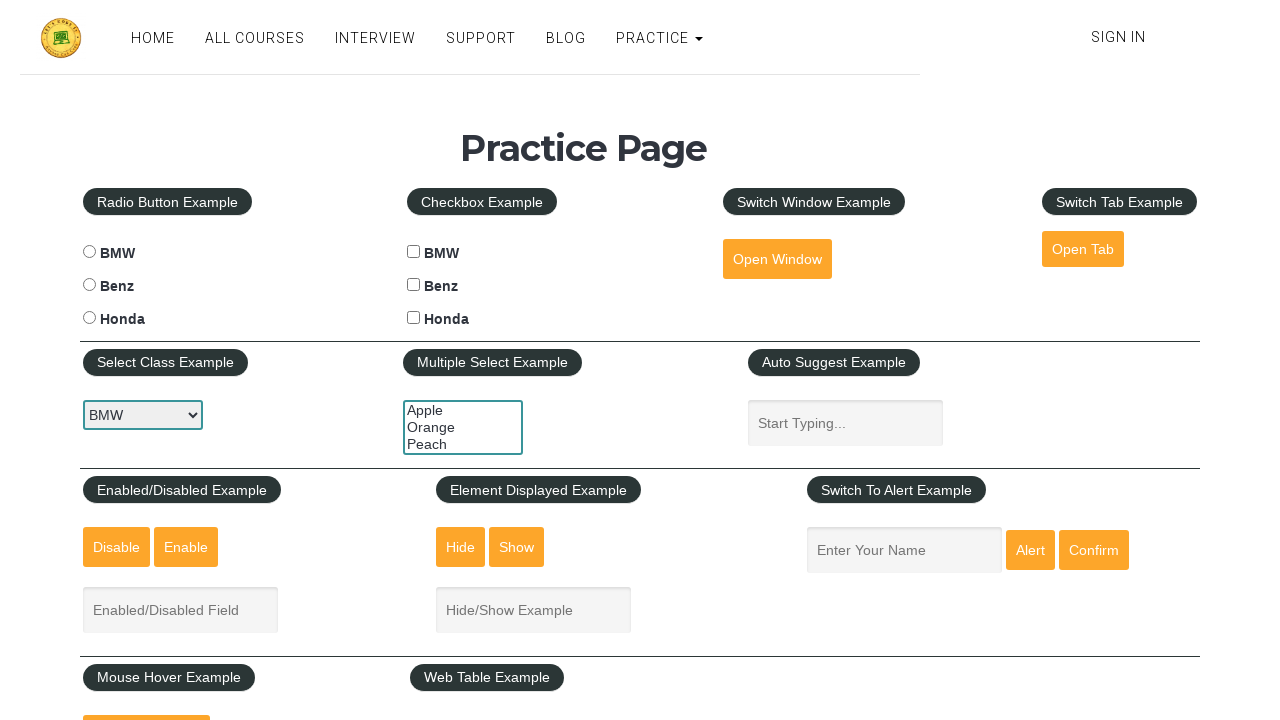

Clicked the enable button at (186, 547) on #enabled-button
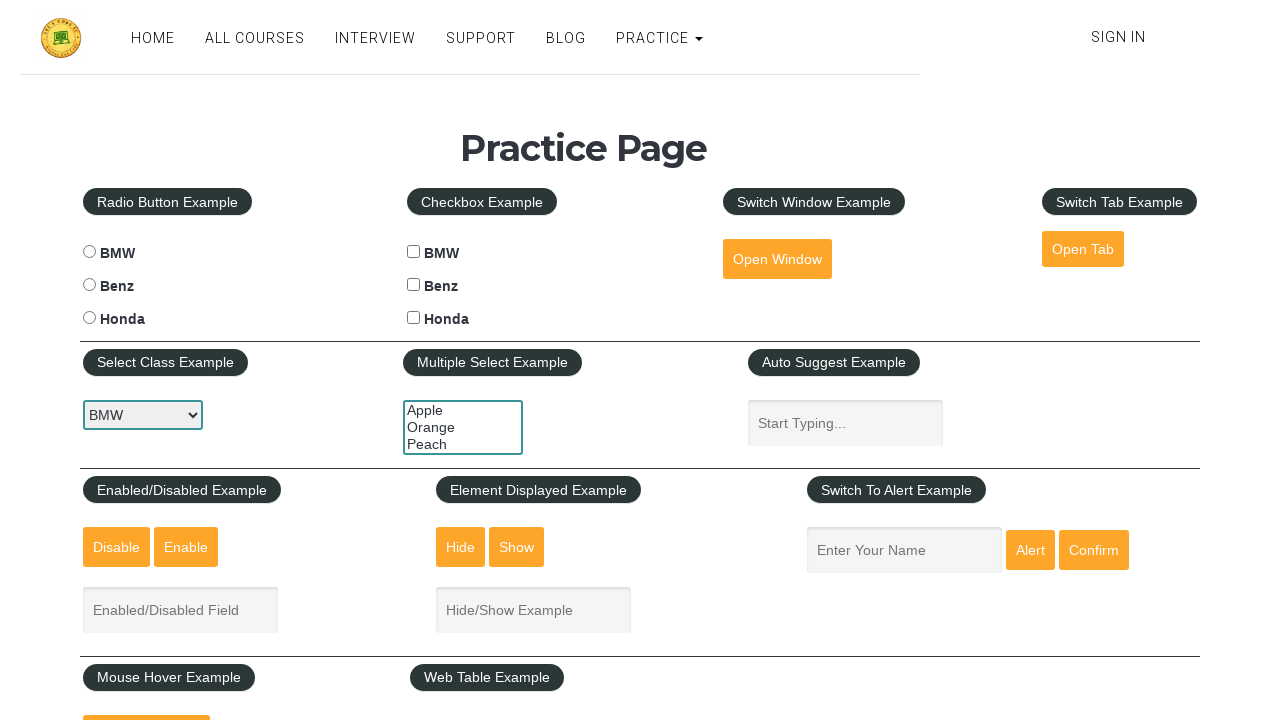

Verified that the input field is now enabled
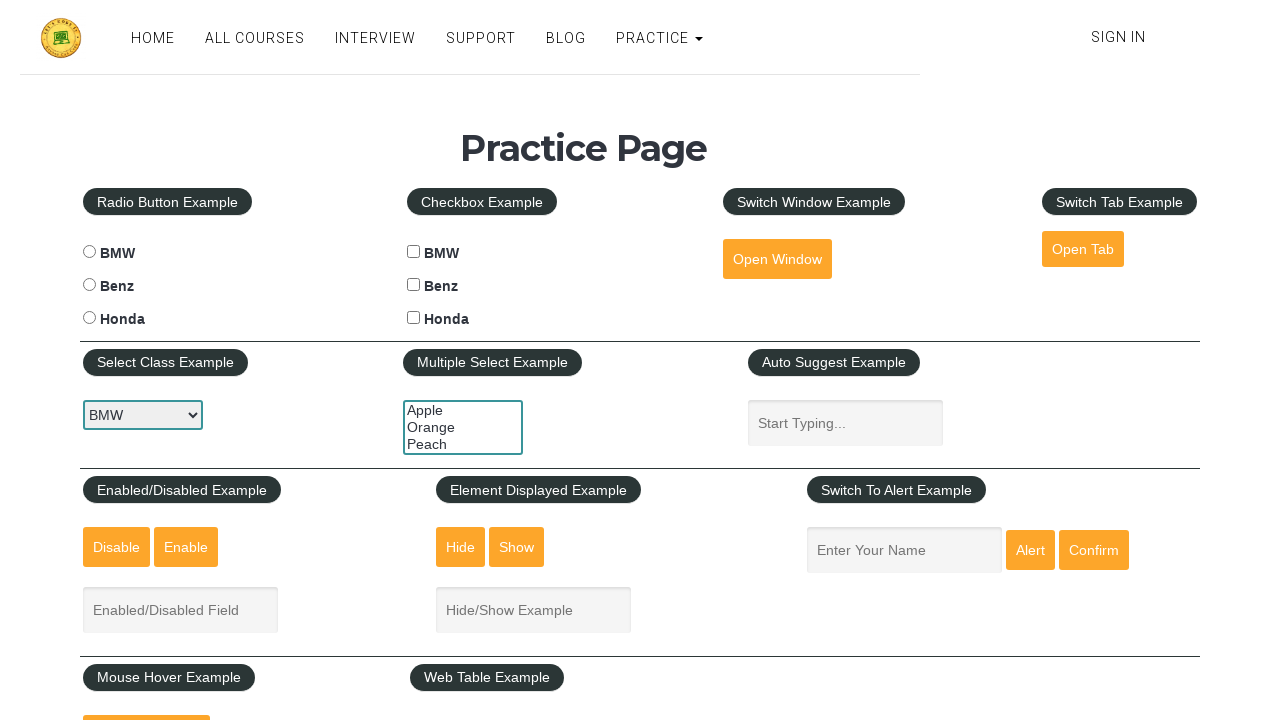

Entered 'Zeel Mehta' into the enabled input field on #enabled-example-input
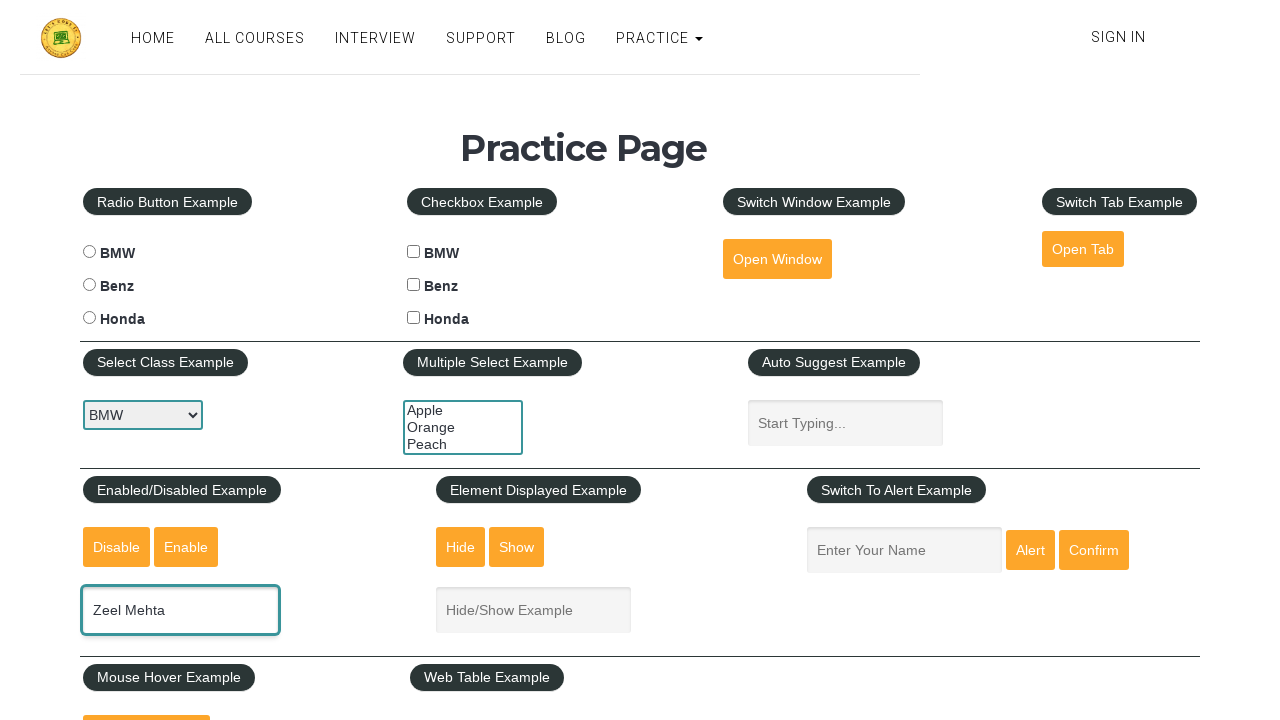

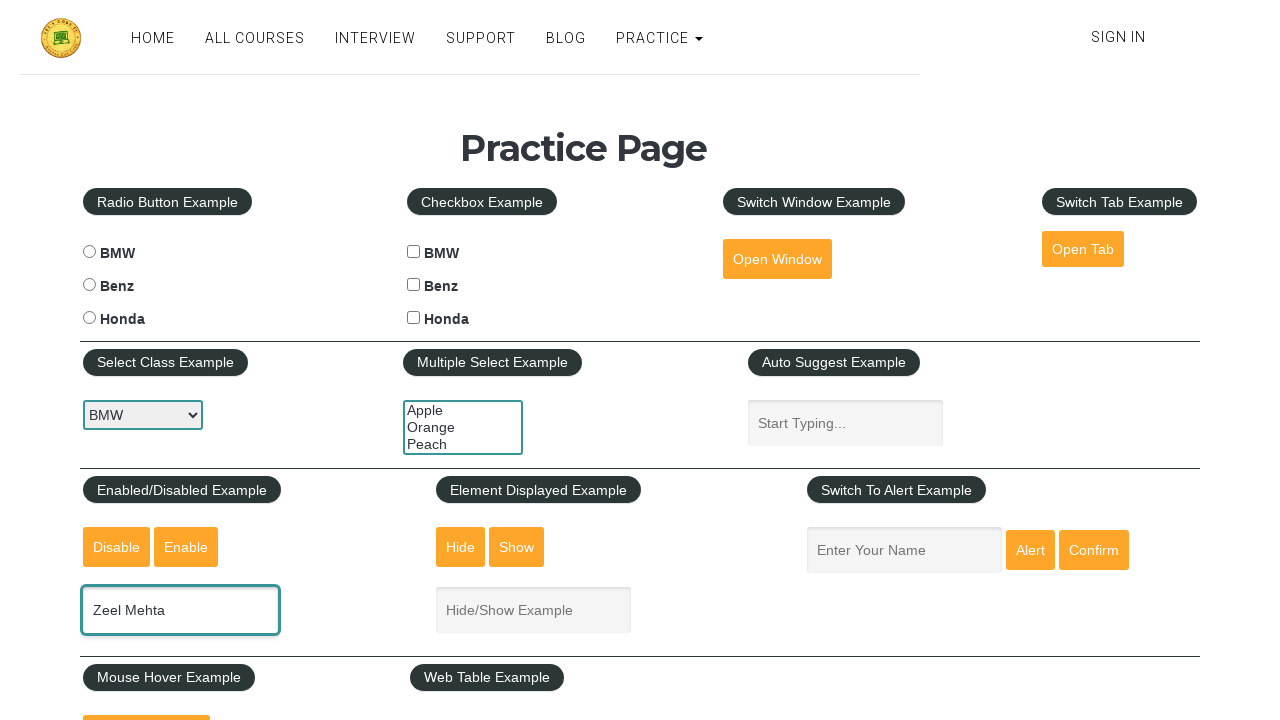